Tests unmarking completed todo items by unchecking their checkboxes

Starting URL: https://demo.playwright.dev/todomvc

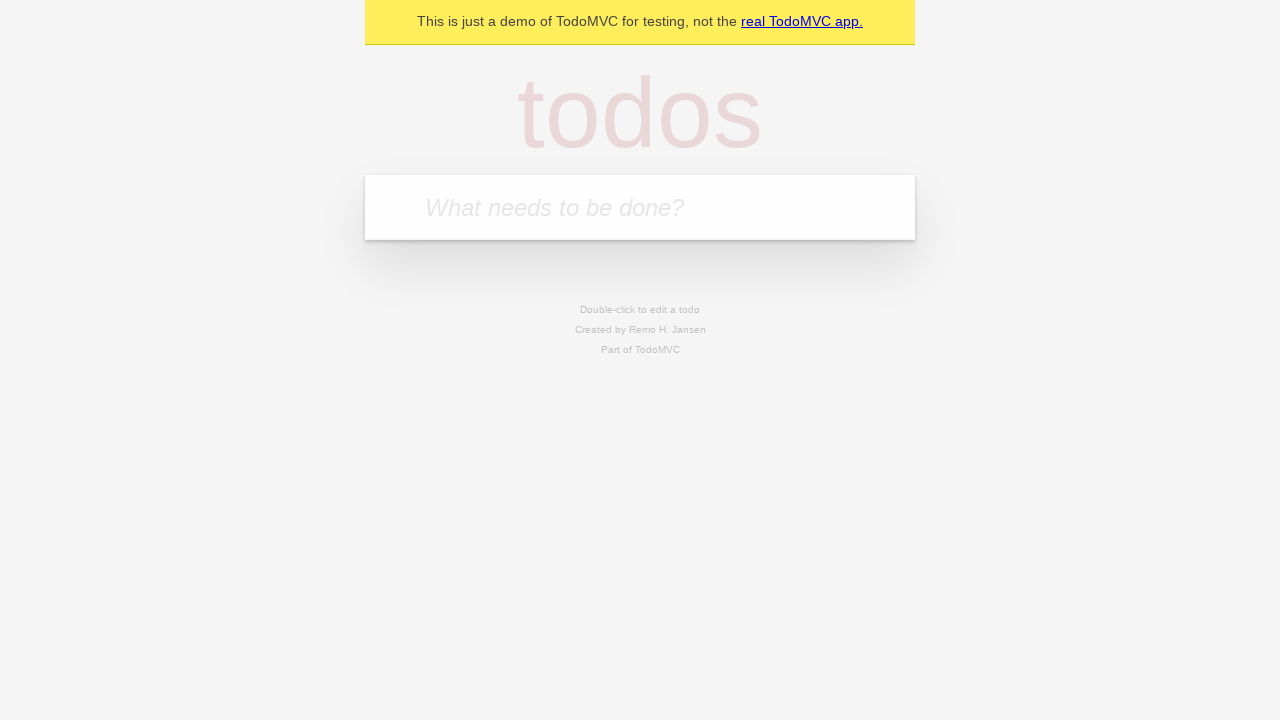

Filled todo input with 'buy some cheese' on internal:attr=[placeholder="What needs to be done?"i]
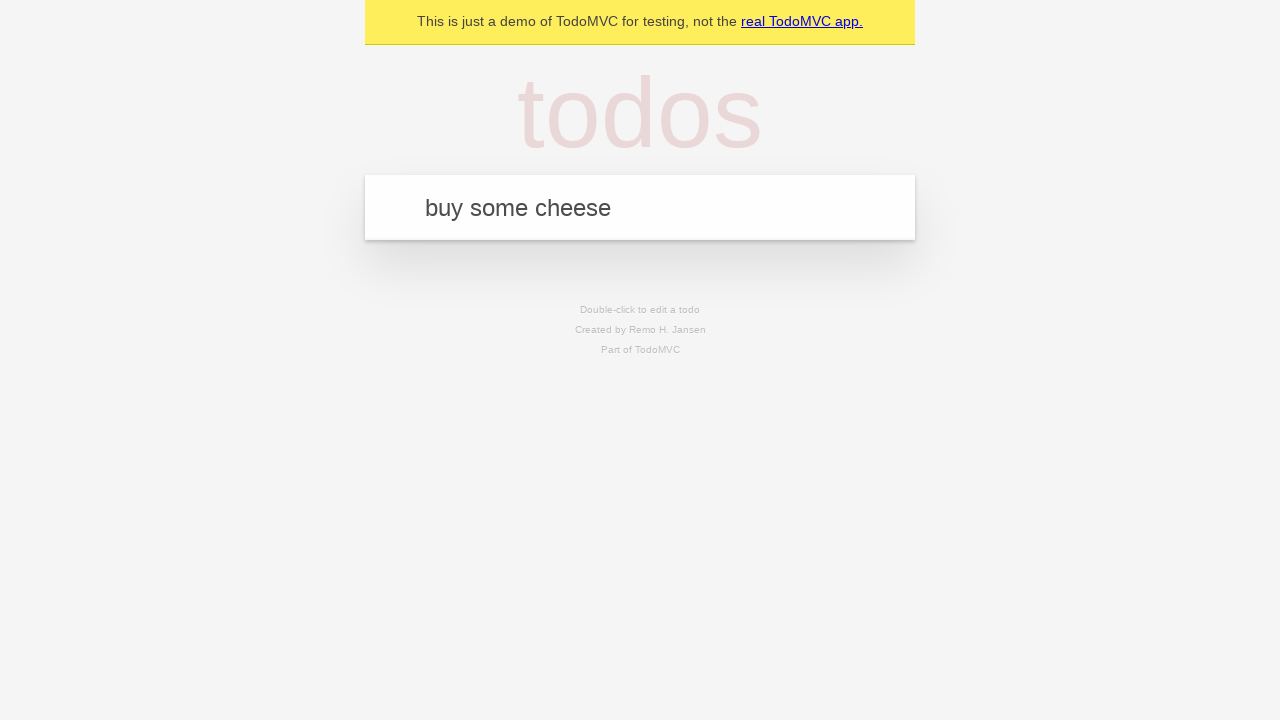

Pressed Enter to create first todo item on internal:attr=[placeholder="What needs to be done?"i]
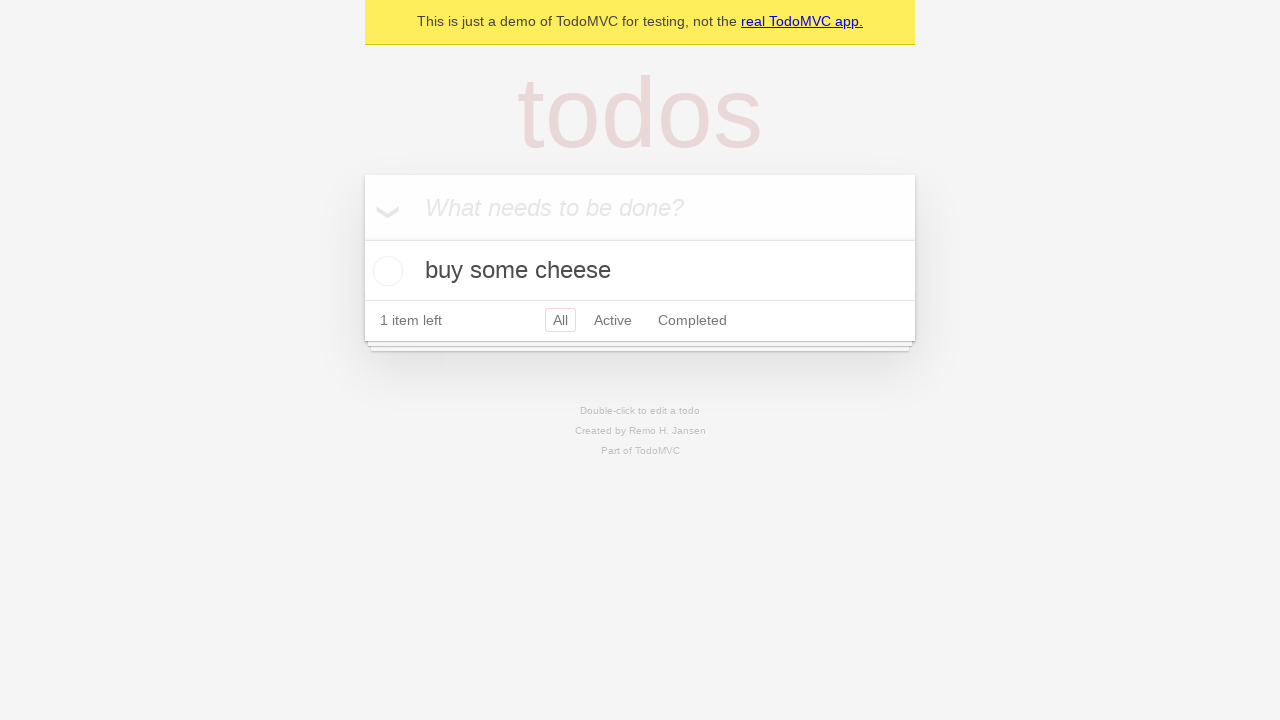

Filled todo input with 'feed the cat' on internal:attr=[placeholder="What needs to be done?"i]
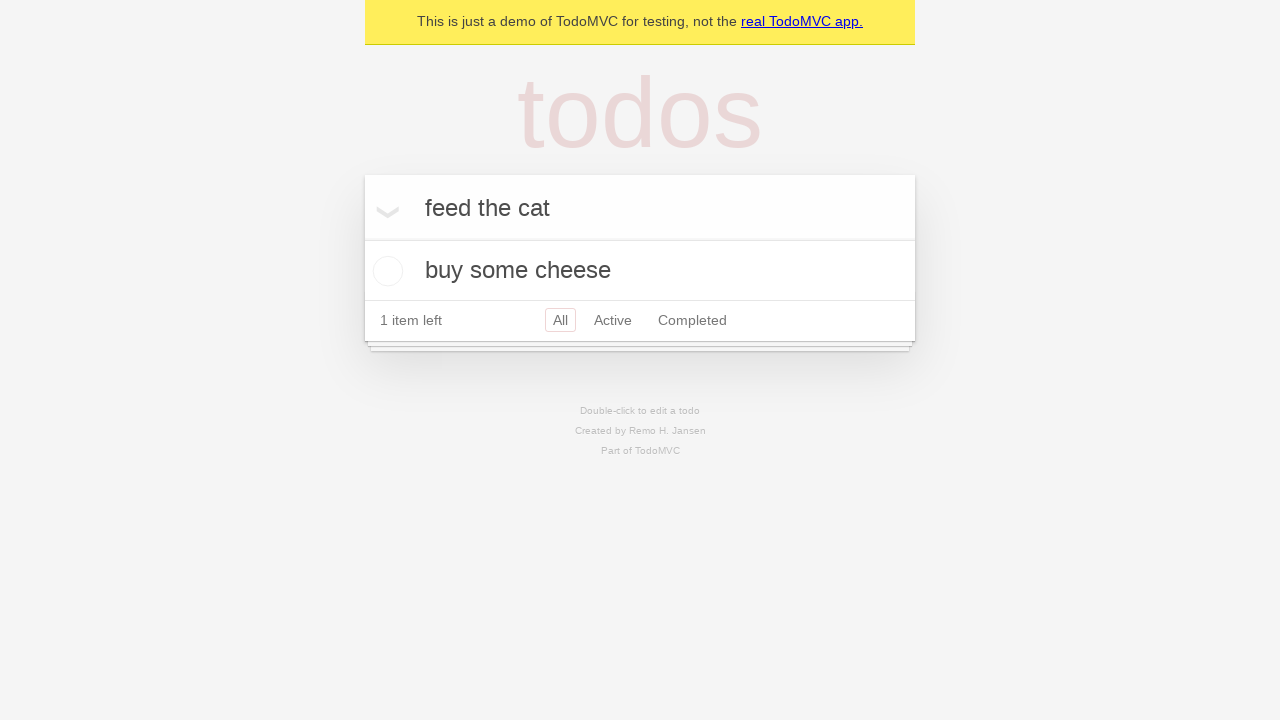

Pressed Enter to create second todo item on internal:attr=[placeholder="What needs to be done?"i]
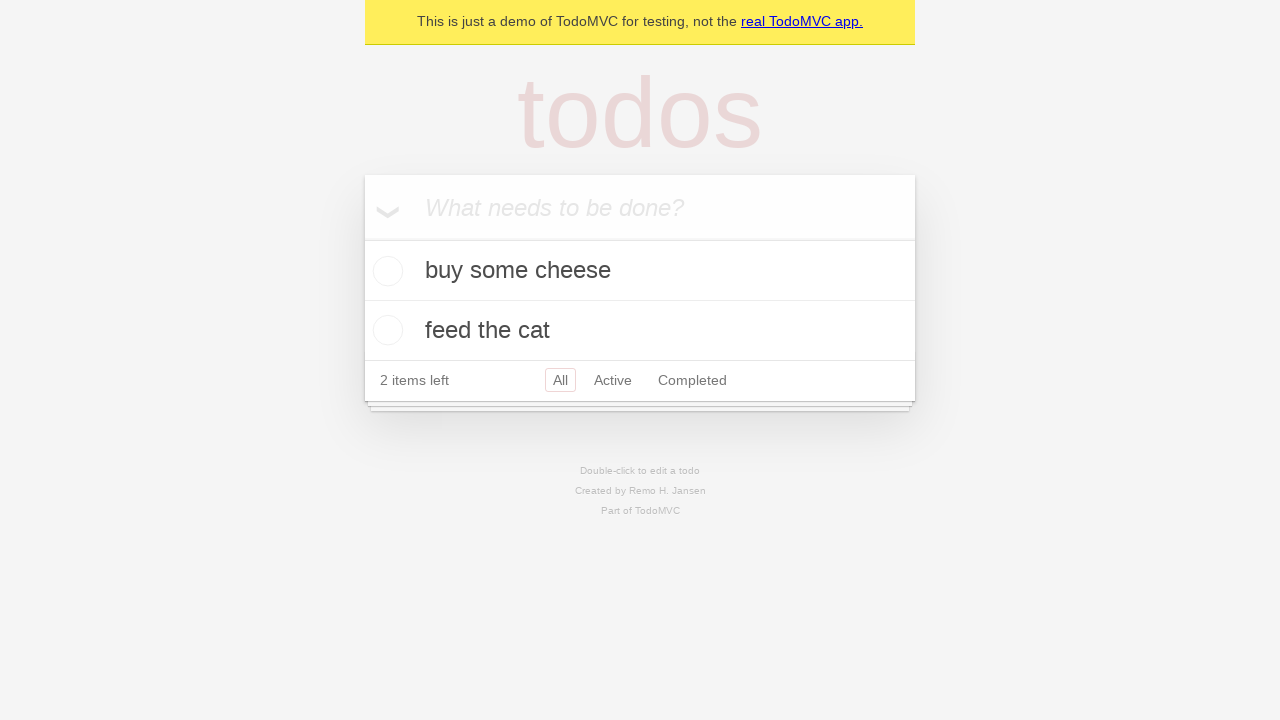

Checked checkbox to mark first todo as complete at (385, 271) on internal:testid=[data-testid="todo-item"s] >> nth=0 >> internal:role=checkbox
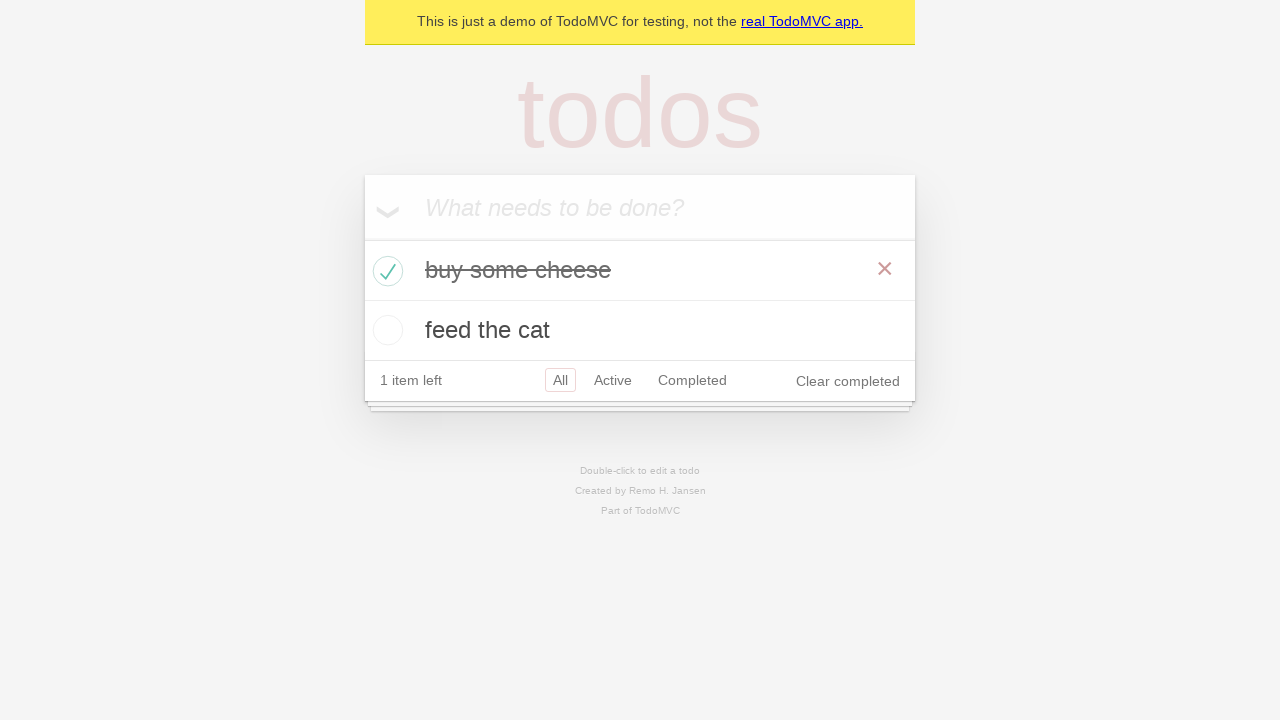

Unchecked checkbox to un-mark first todo as incomplete at (385, 271) on internal:testid=[data-testid="todo-item"s] >> nth=0 >> internal:role=checkbox
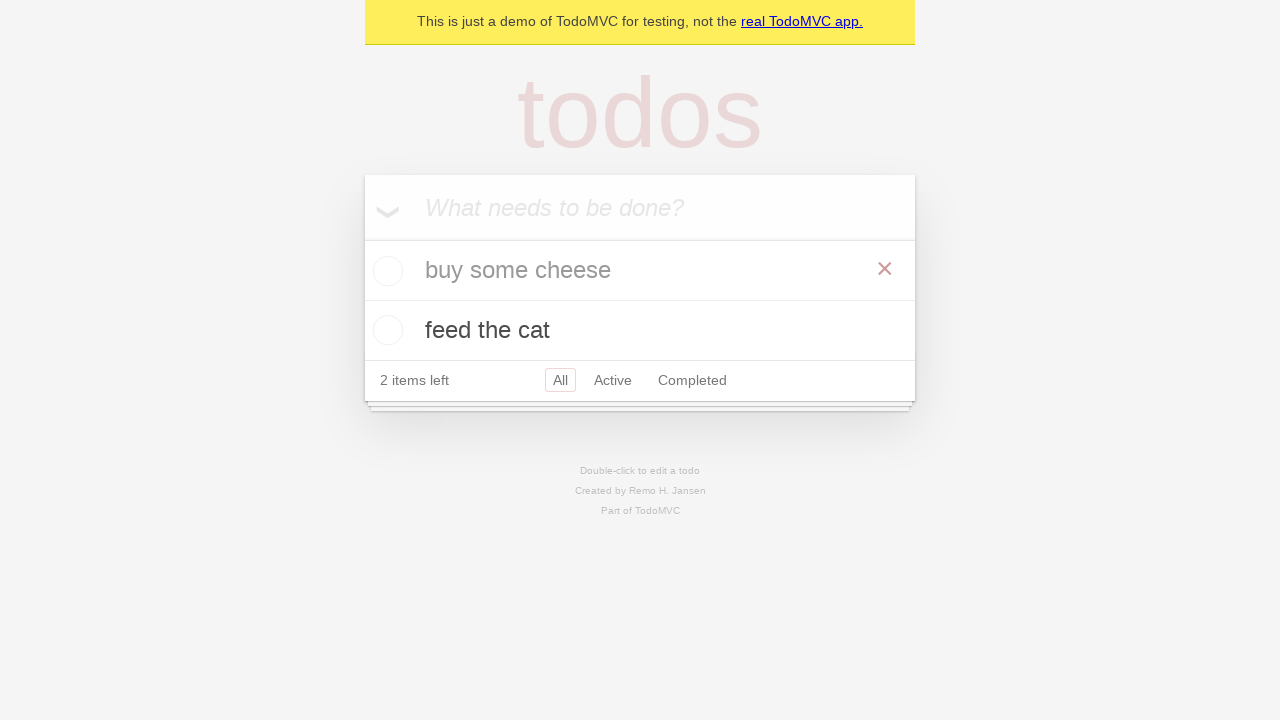

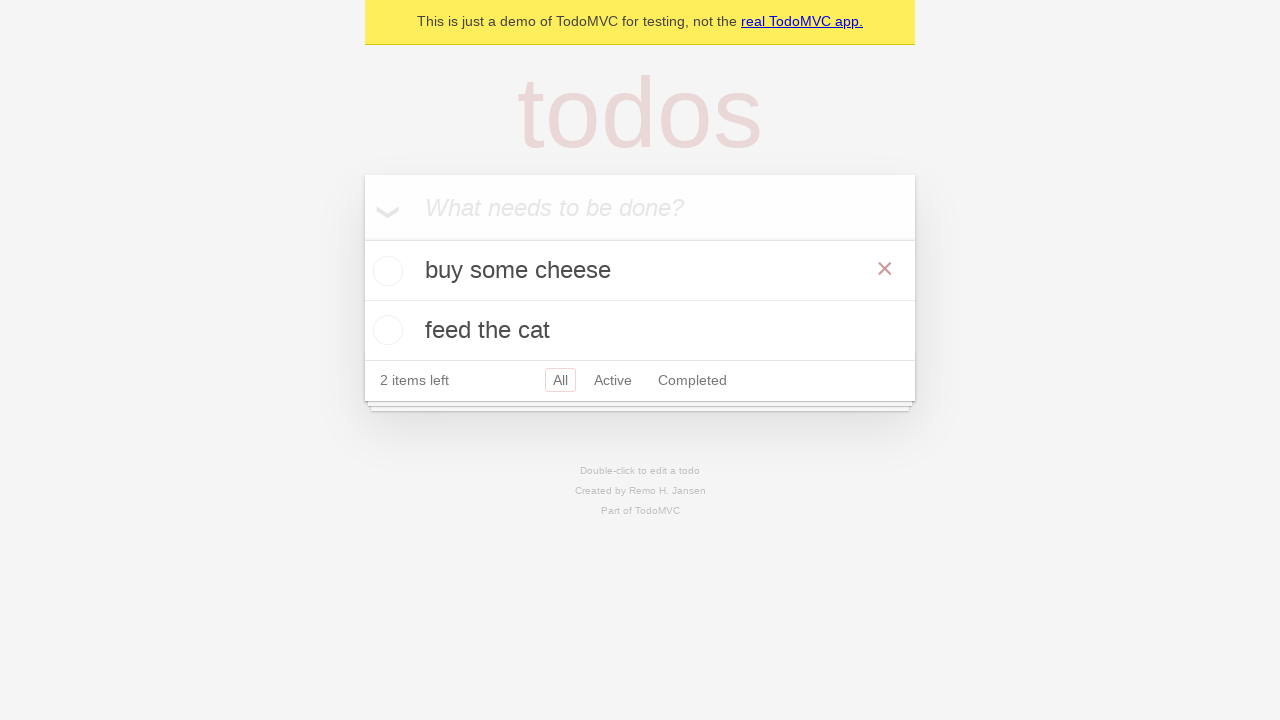